Tests clicking on the A/B Testing link from the homepage and verifies the resulting page displays either the test variation or control version

Starting URL: https://the-internet.herokuapp.com/

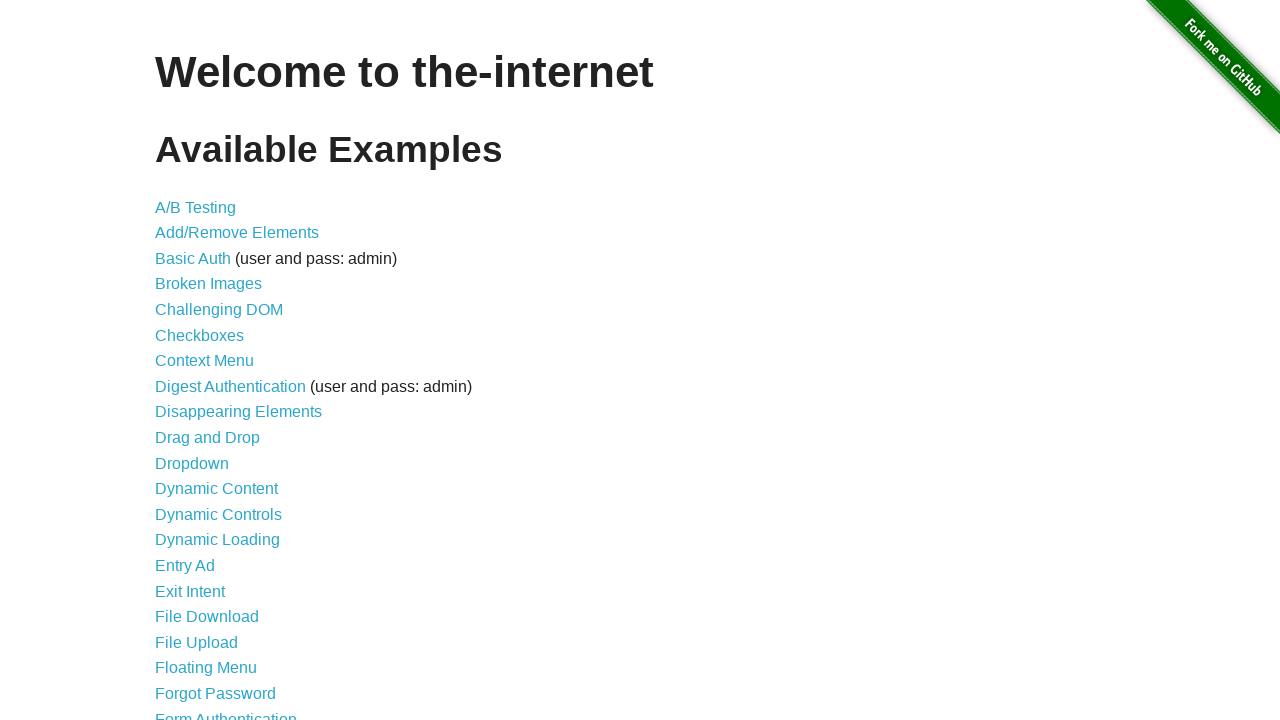

Clicked on the A/B Testing link from homepage at (196, 207) on a:text('A/B Testing')
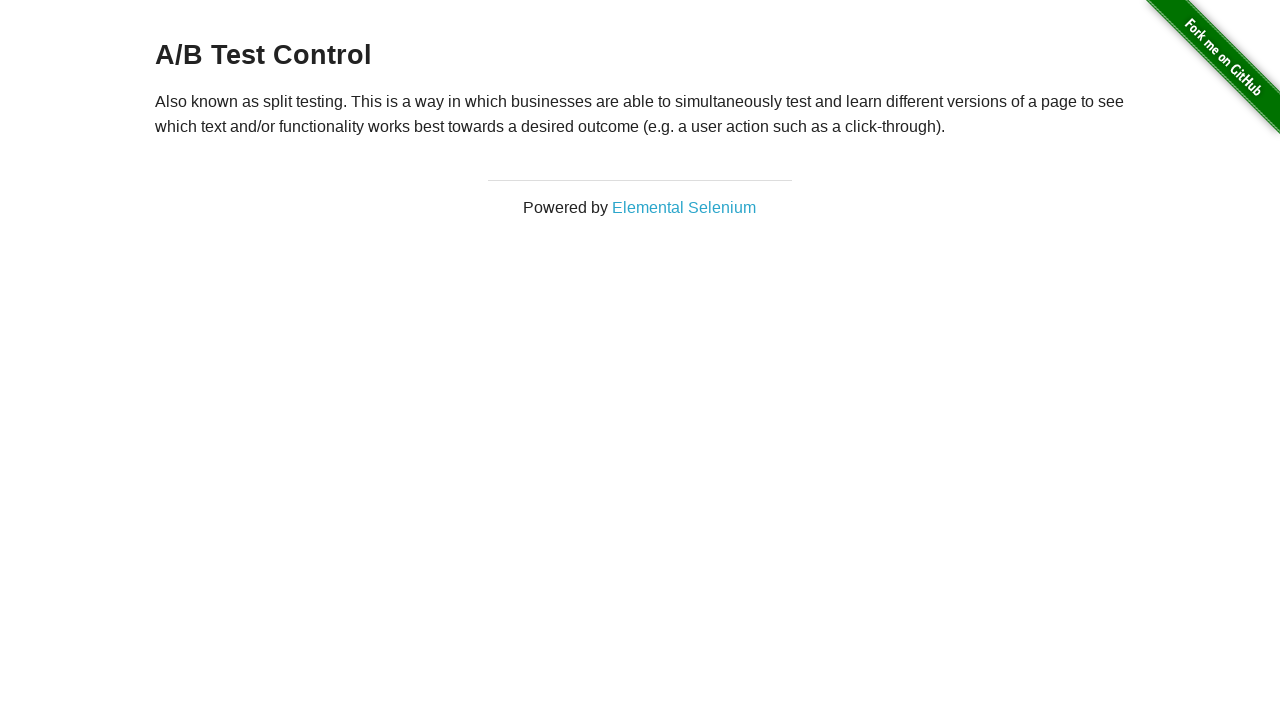

A/B Testing page loaded with heading displayed
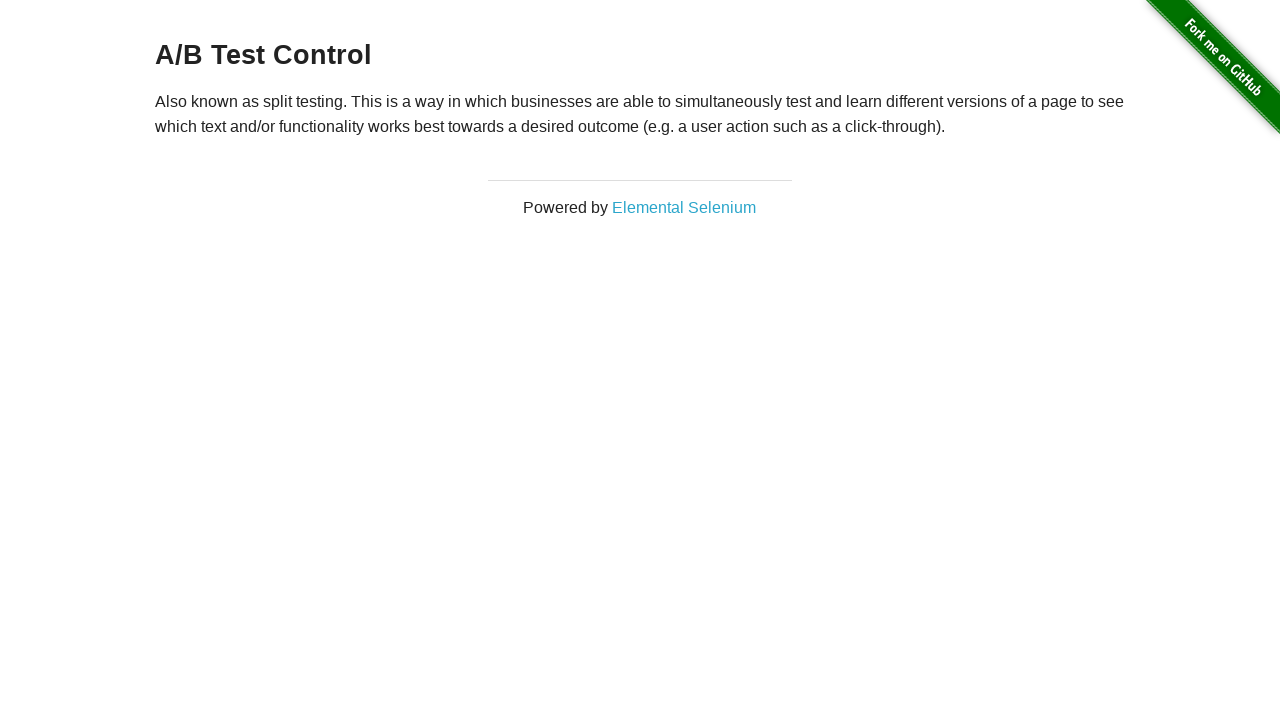

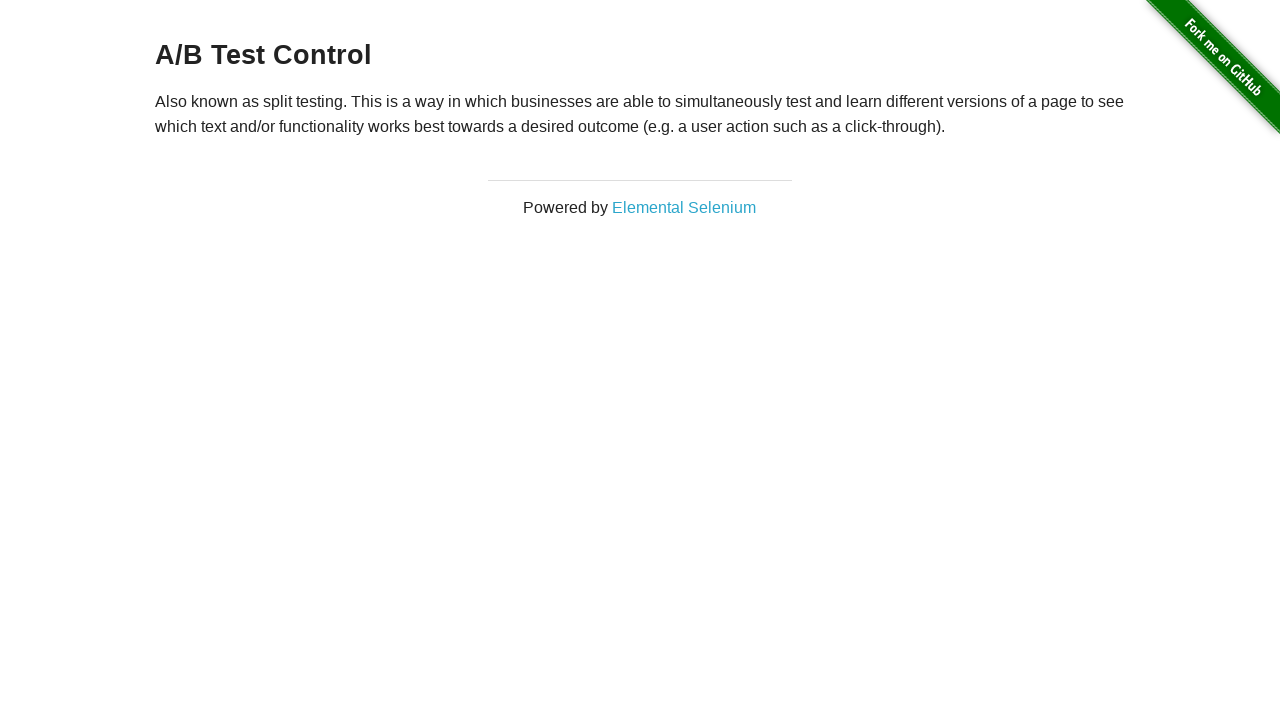